Tests browser zoom functionality by navigating to an OpenCart demo site and using JavaScript to zoom the page to 300%

Starting URL: https://naveenautomationlabs.com/opencart/

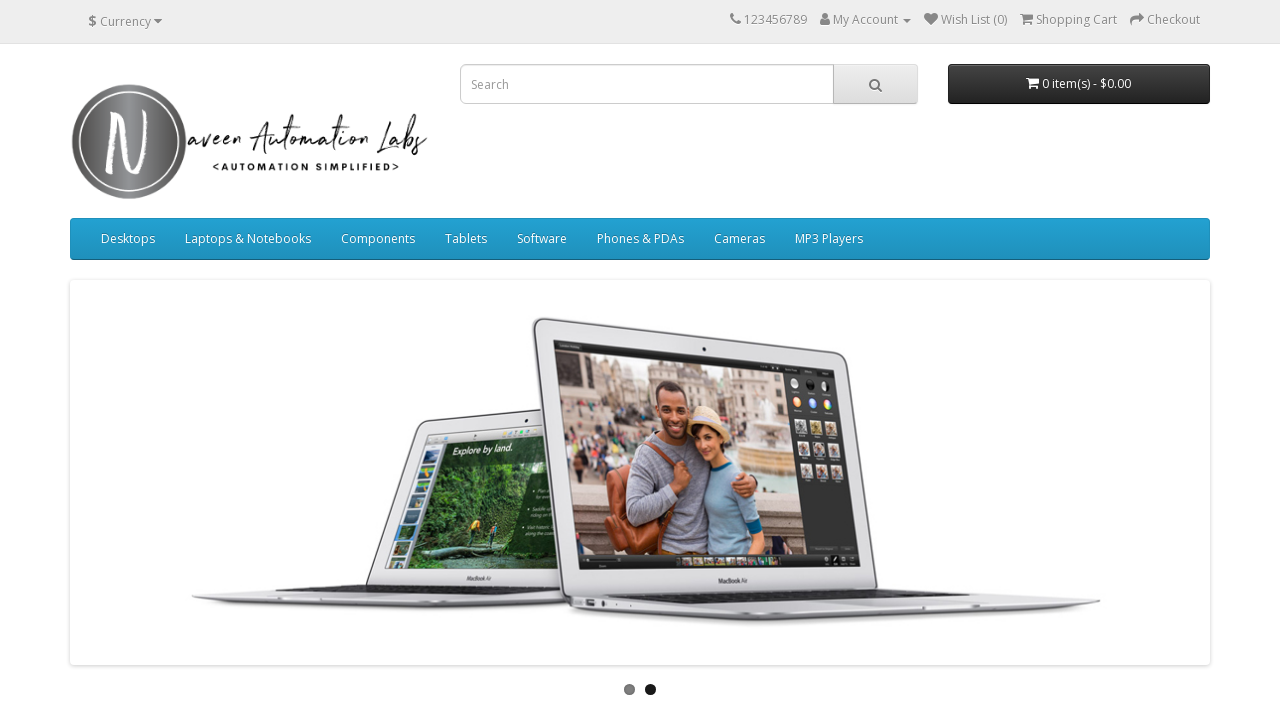

Set page zoom to 300% using JavaScript
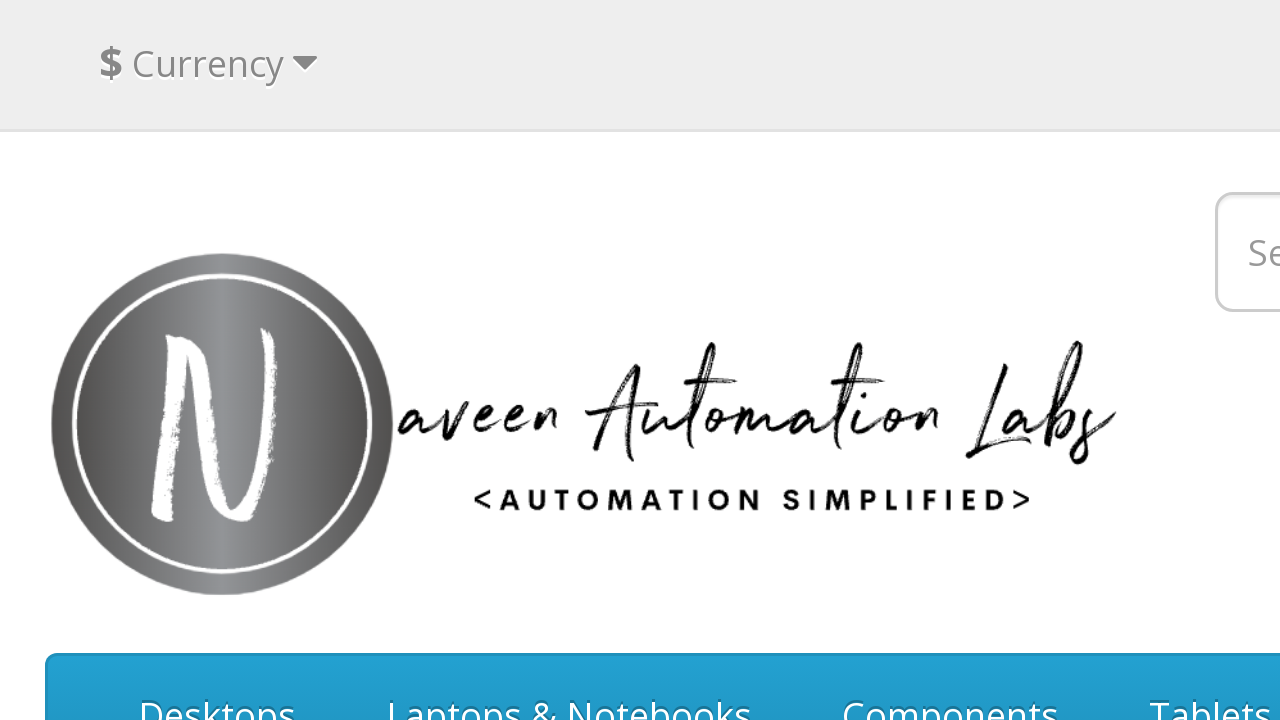

Waited 1 second to observe zoom effect
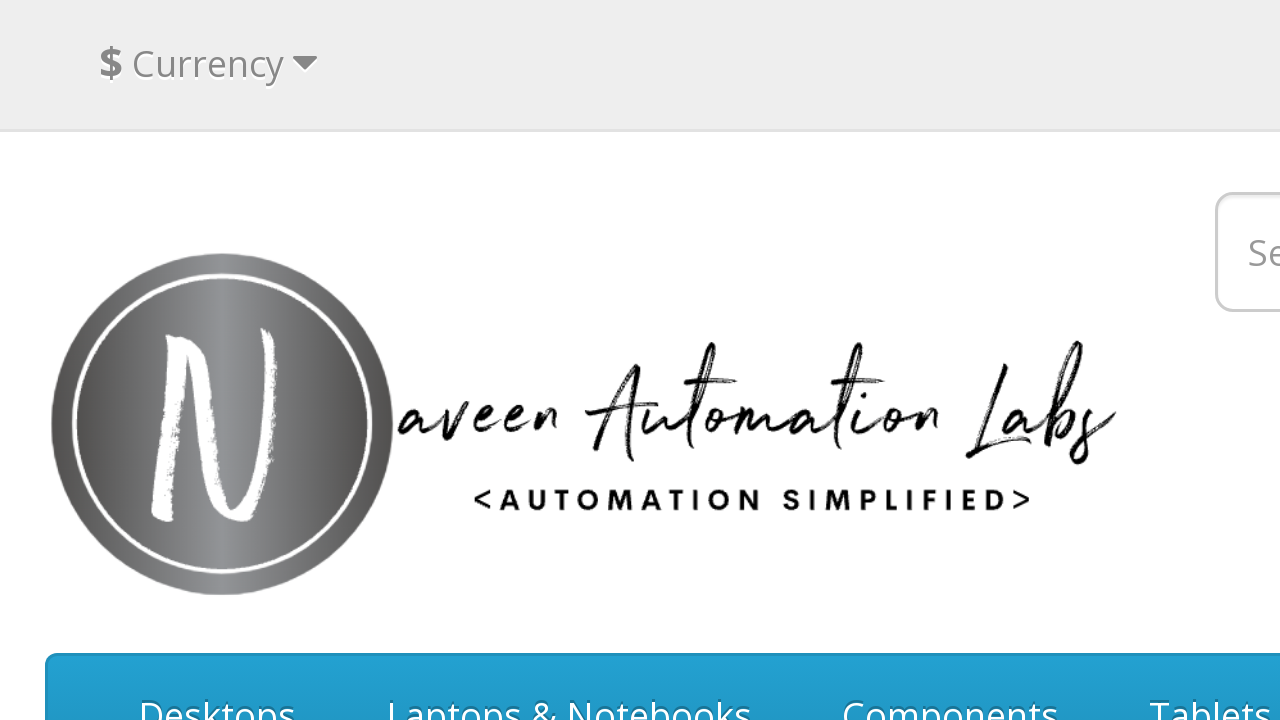

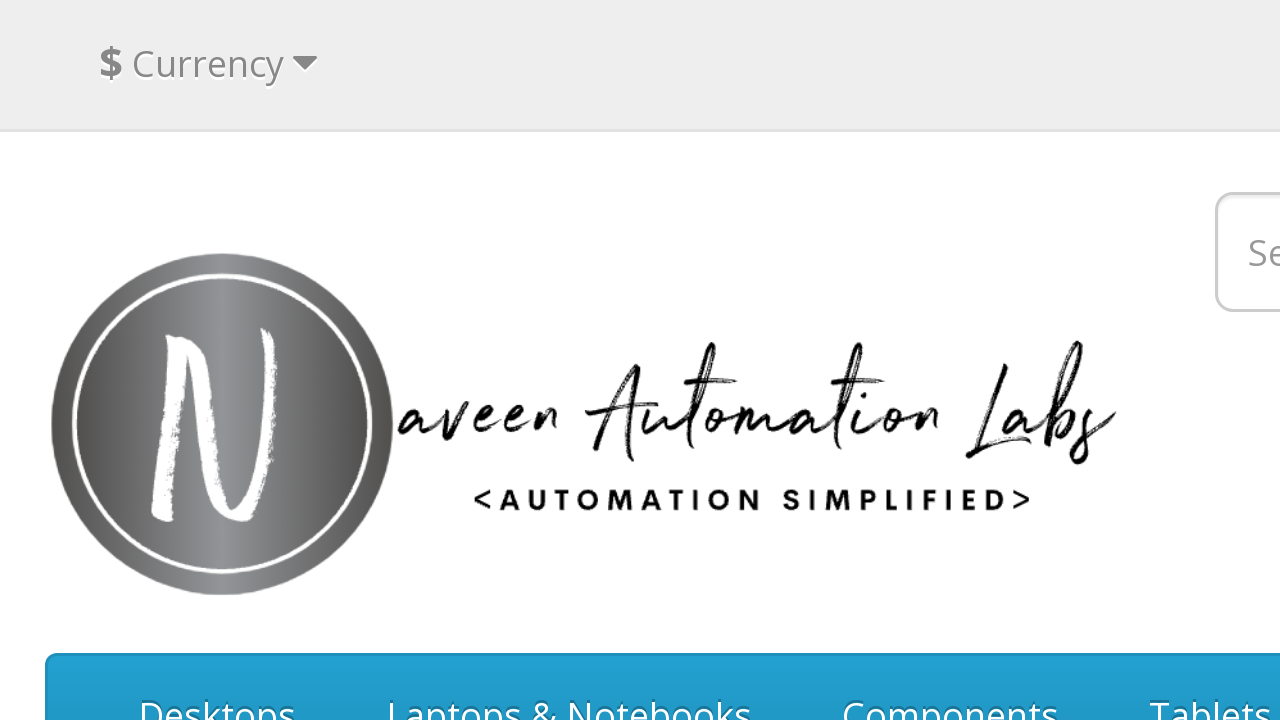